Tests that the Clear completed button is hidden when no items are completed

Starting URL: https://demo.playwright.dev/todomvc

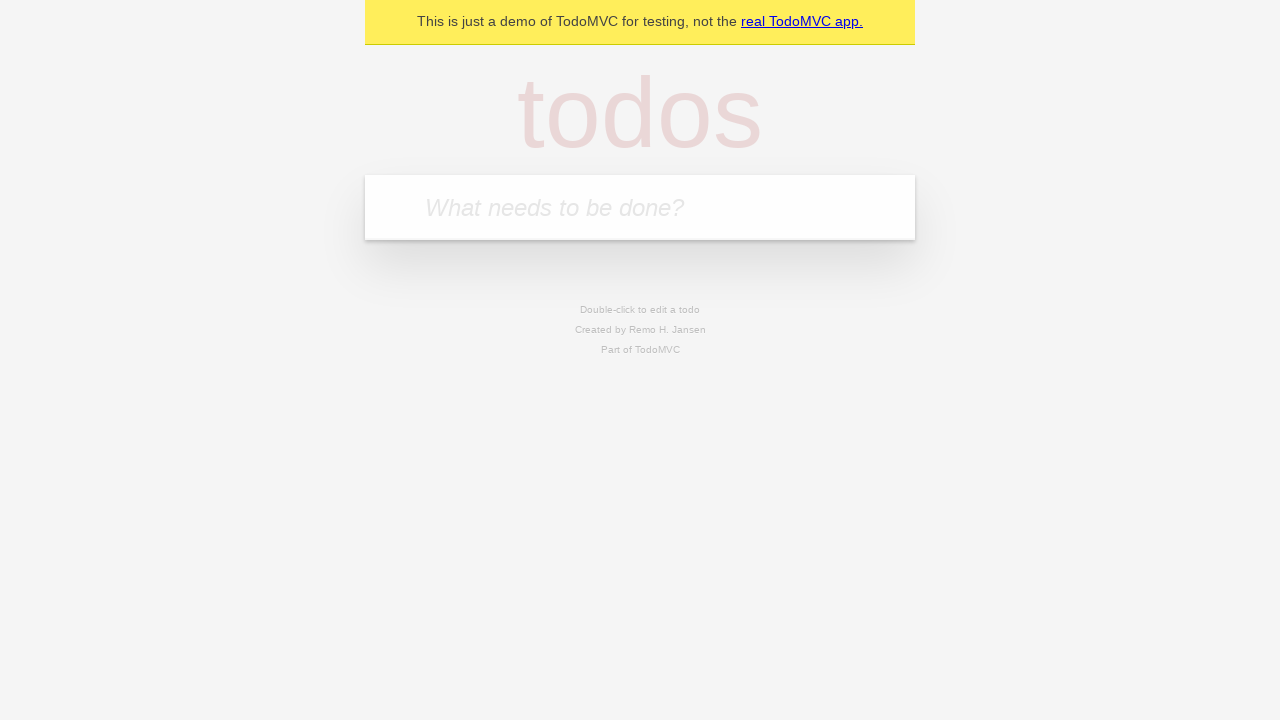

Filled todo input with 'buy some cheese' on internal:attr=[placeholder="What needs to be done?"i]
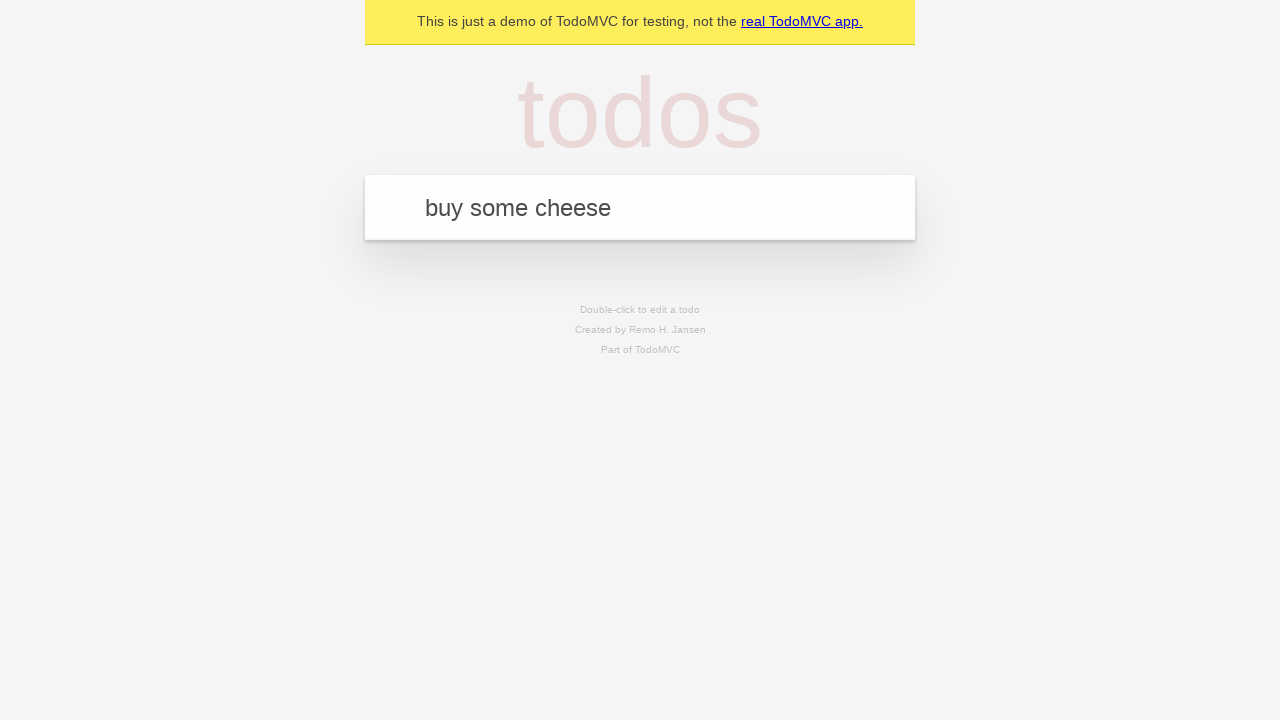

Pressed Enter to add first todo on internal:attr=[placeholder="What needs to be done?"i]
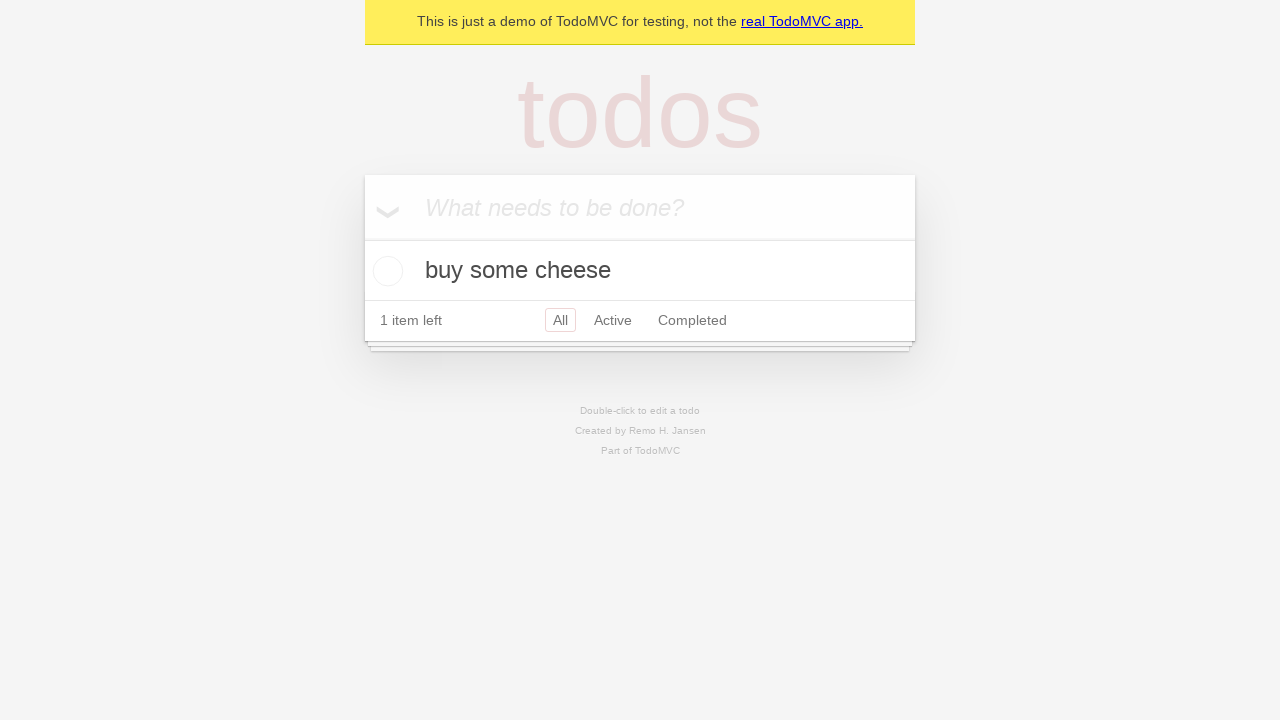

Filled todo input with 'feed the cat' on internal:attr=[placeholder="What needs to be done?"i]
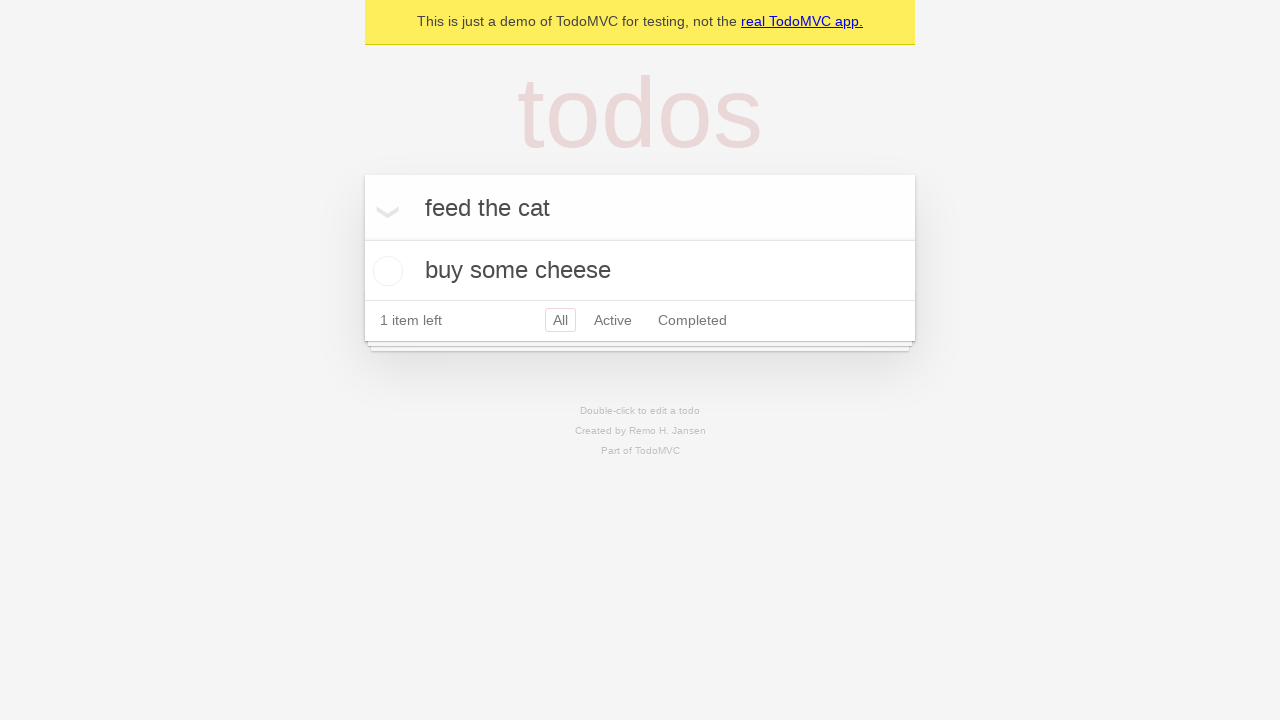

Pressed Enter to add second todo on internal:attr=[placeholder="What needs to be done?"i]
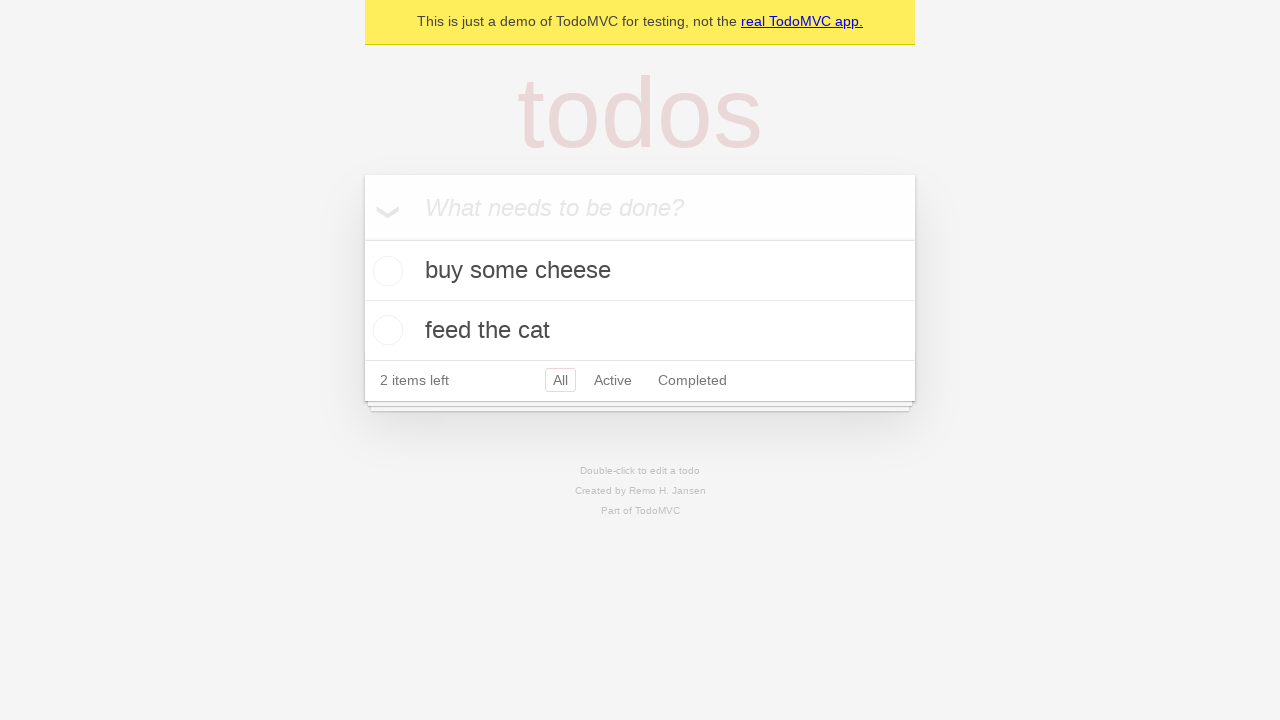

Filled todo input with 'book a doctors appointment' on internal:attr=[placeholder="What needs to be done?"i]
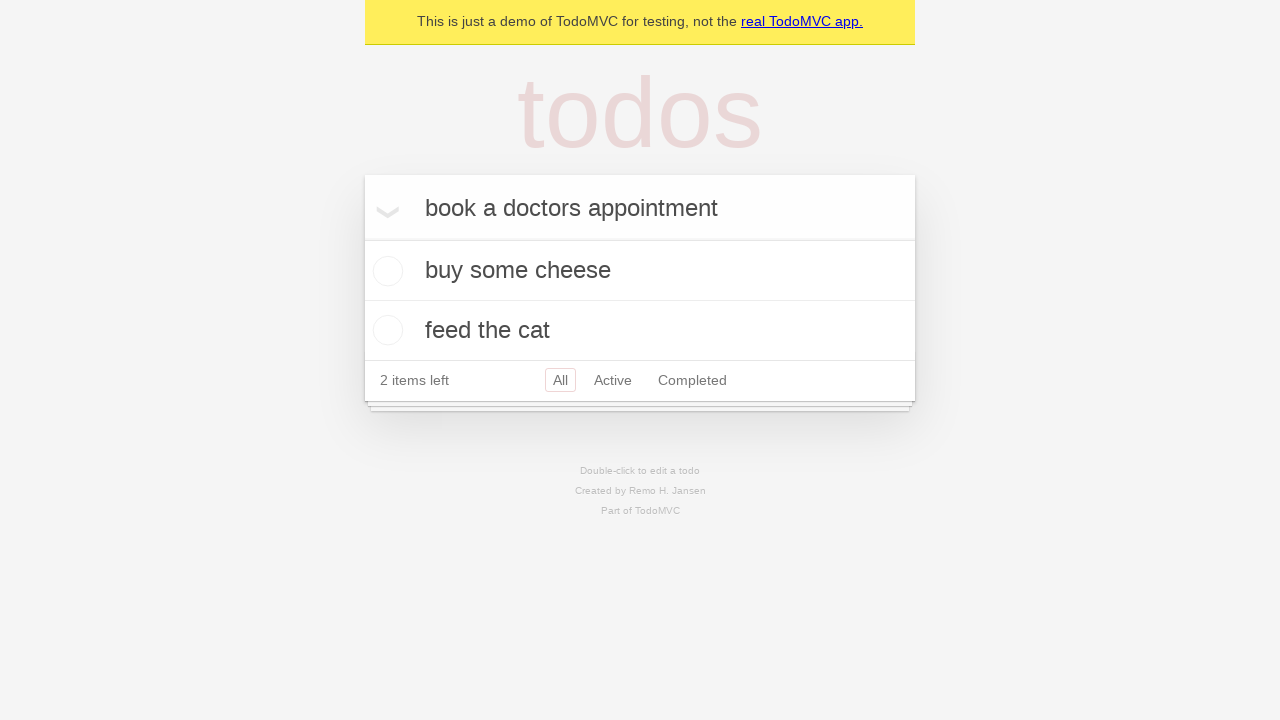

Pressed Enter to add third todo on internal:attr=[placeholder="What needs to be done?"i]
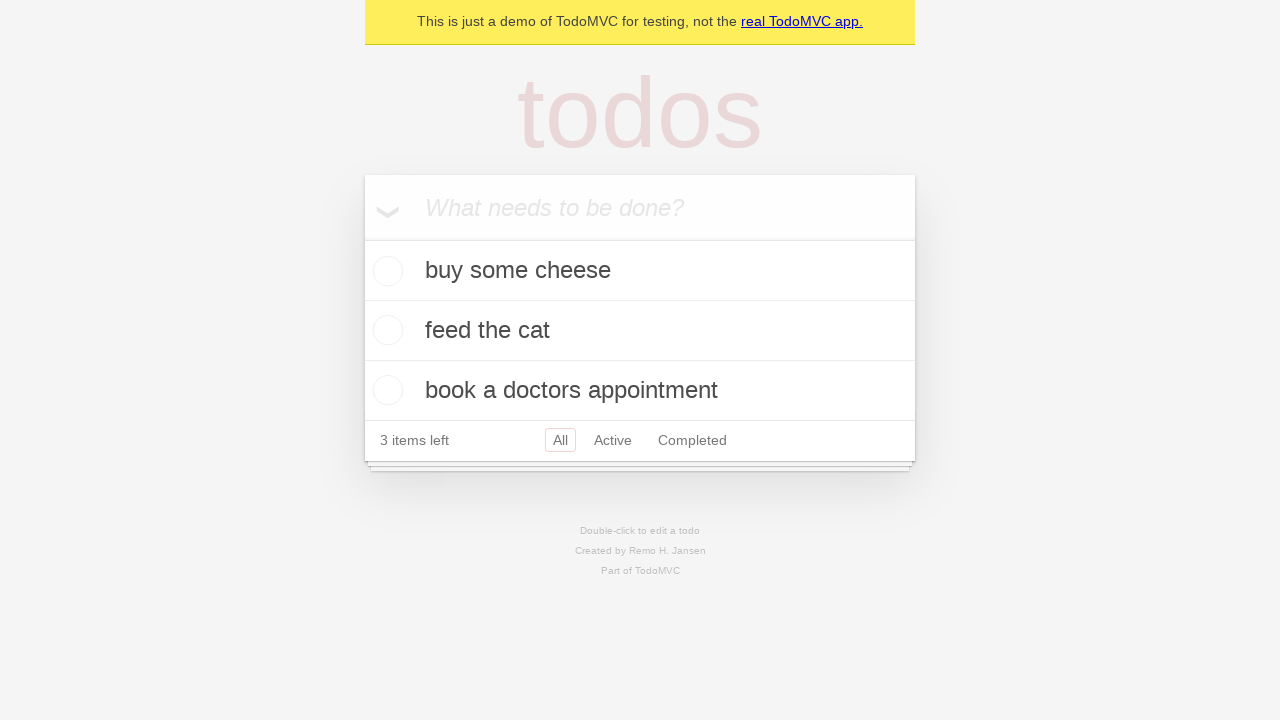

Checked the first todo item as completed at (385, 271) on .todo-list li .toggle >> nth=0
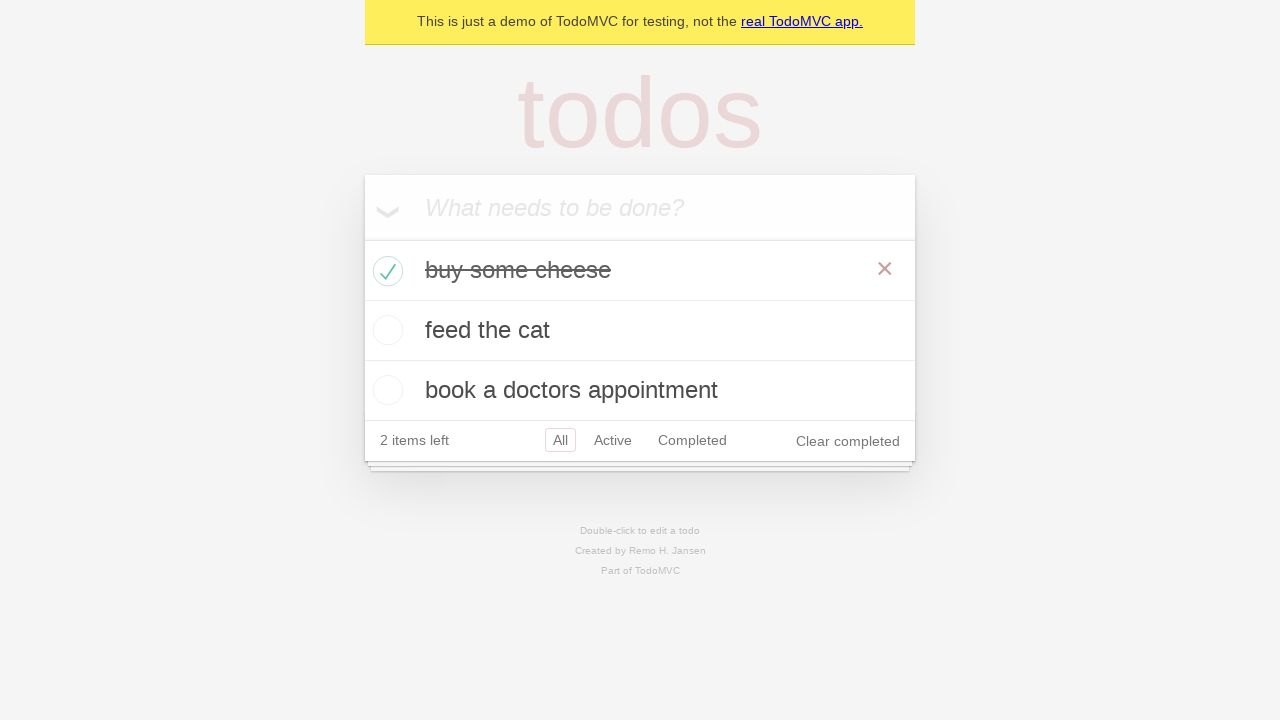

Clicked Clear completed button to remove completed todo at (848, 441) on internal:role=button[name="Clear completed"i]
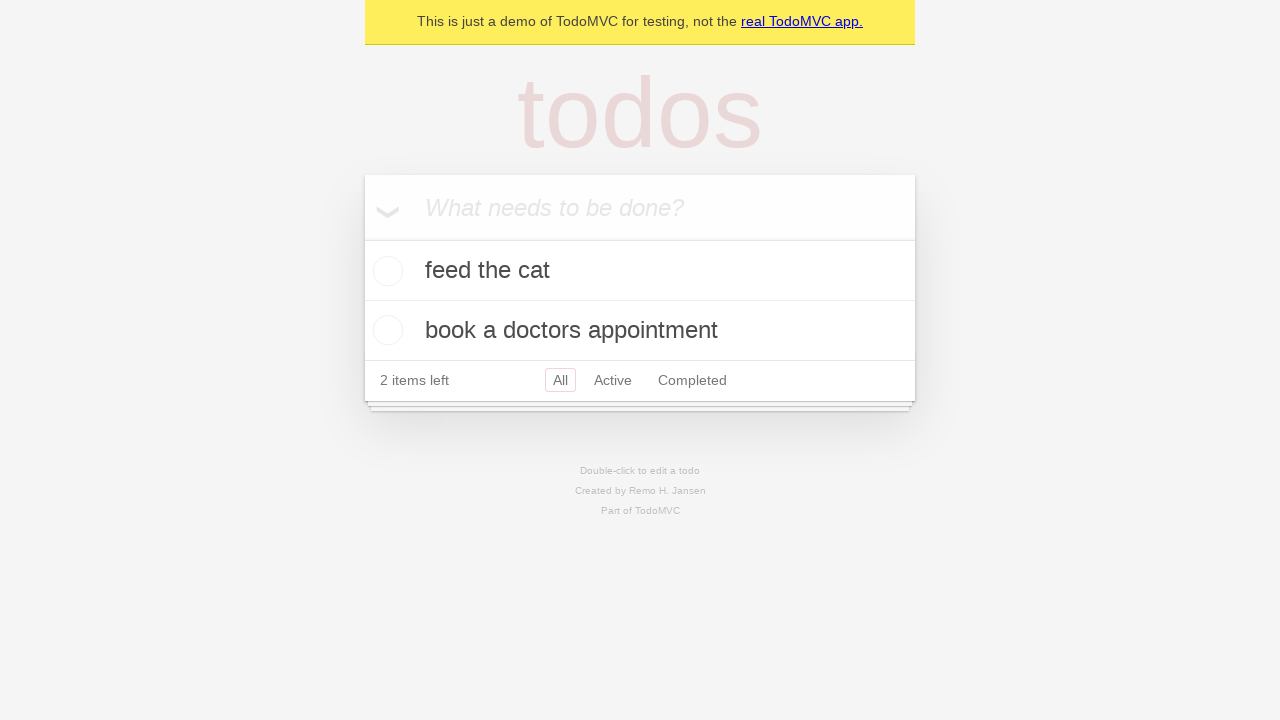

Verified that Clear completed button is hidden when no items are completed
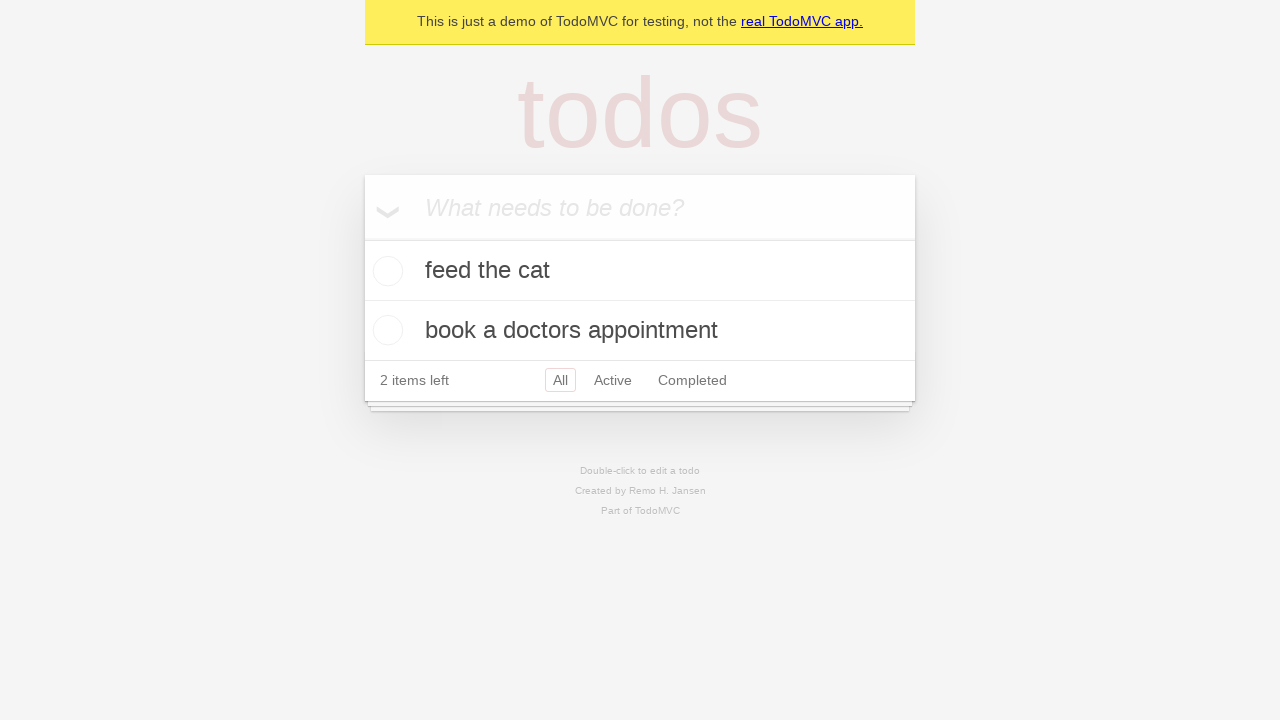

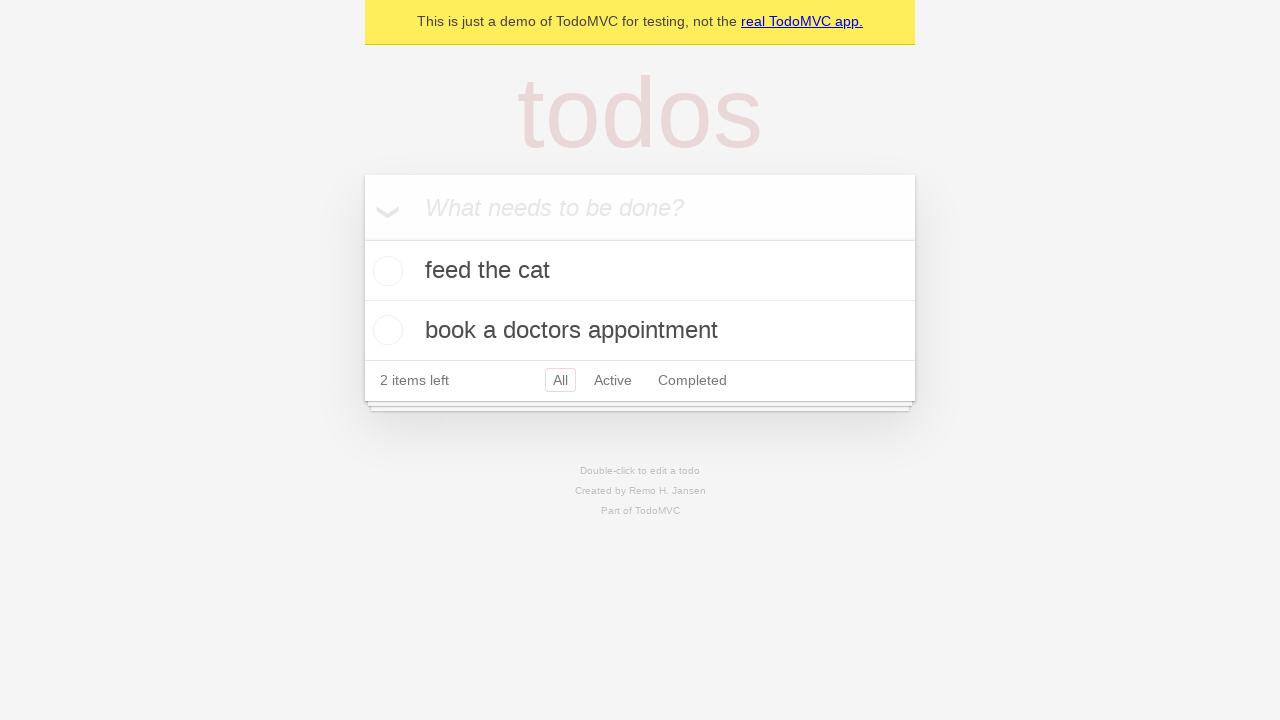